Tests iframe interaction by switching into an iframe, verifying content inside it, then switching back to parent frame and verifying header text

Starting URL: https://practice.cydeo.com/iframe

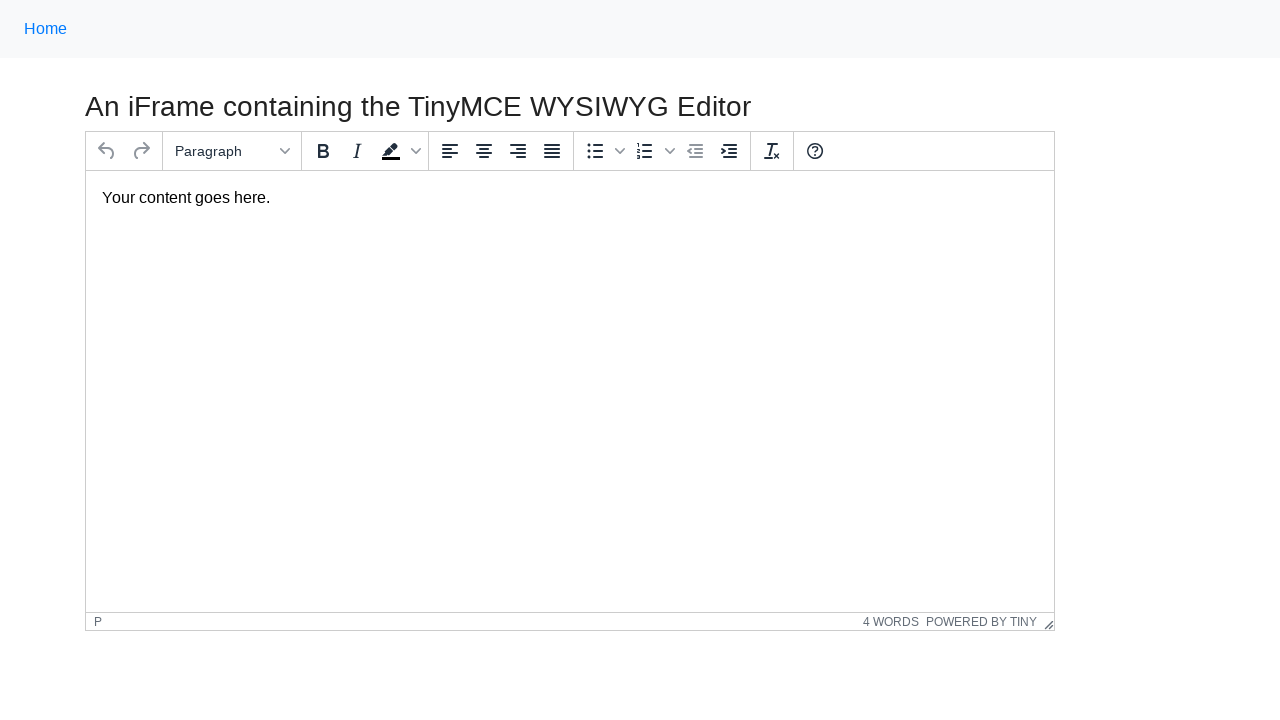

Navigated to iframe practice page
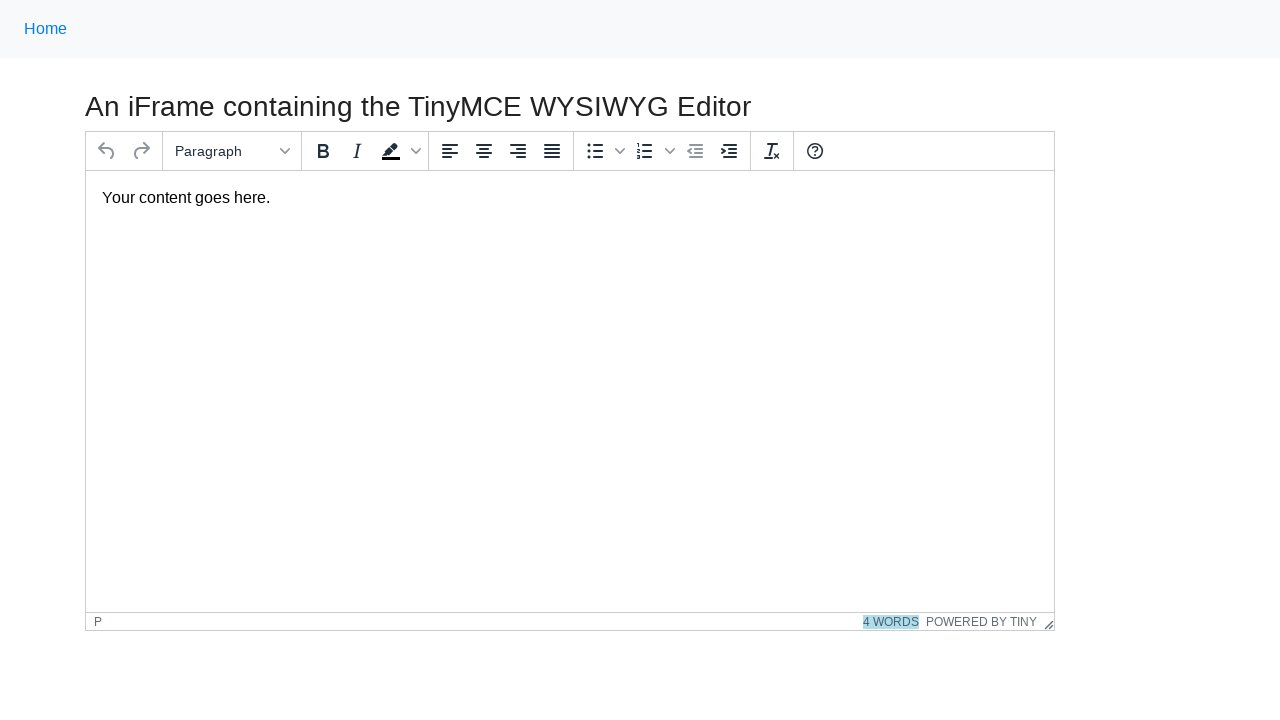

Located iframe element on the page
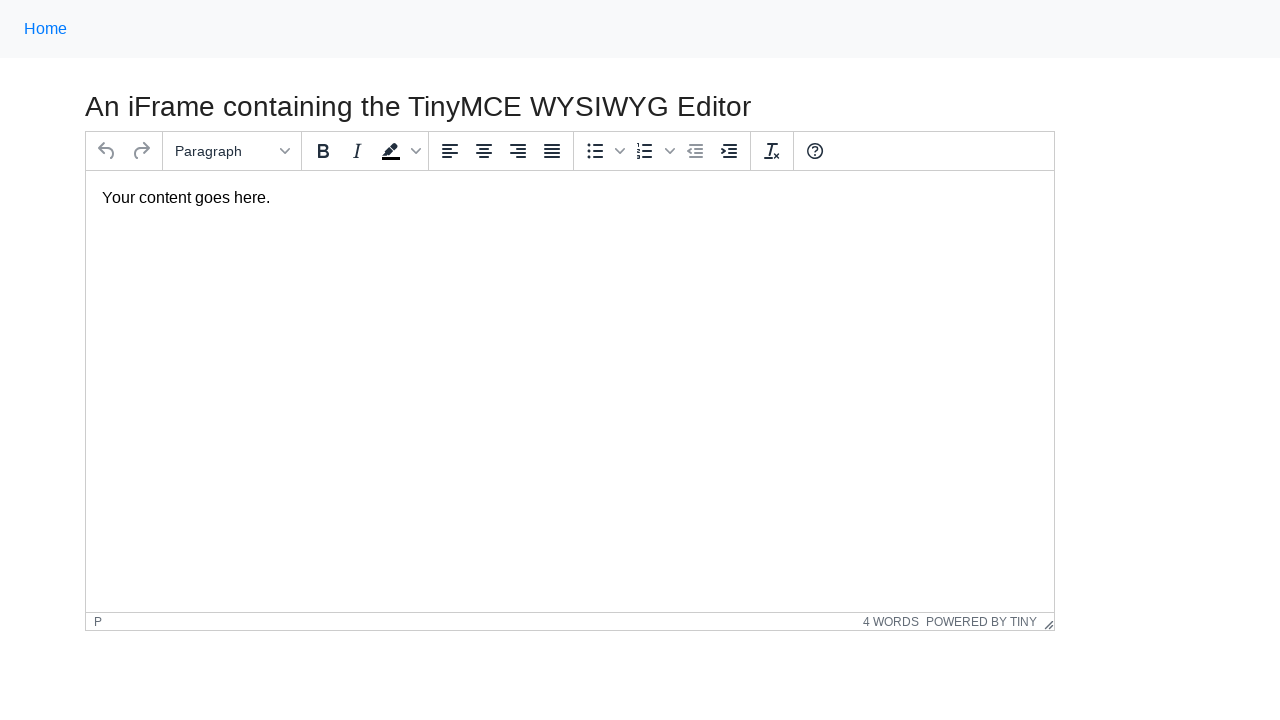

Verified paragraph content is loaded inside iframe
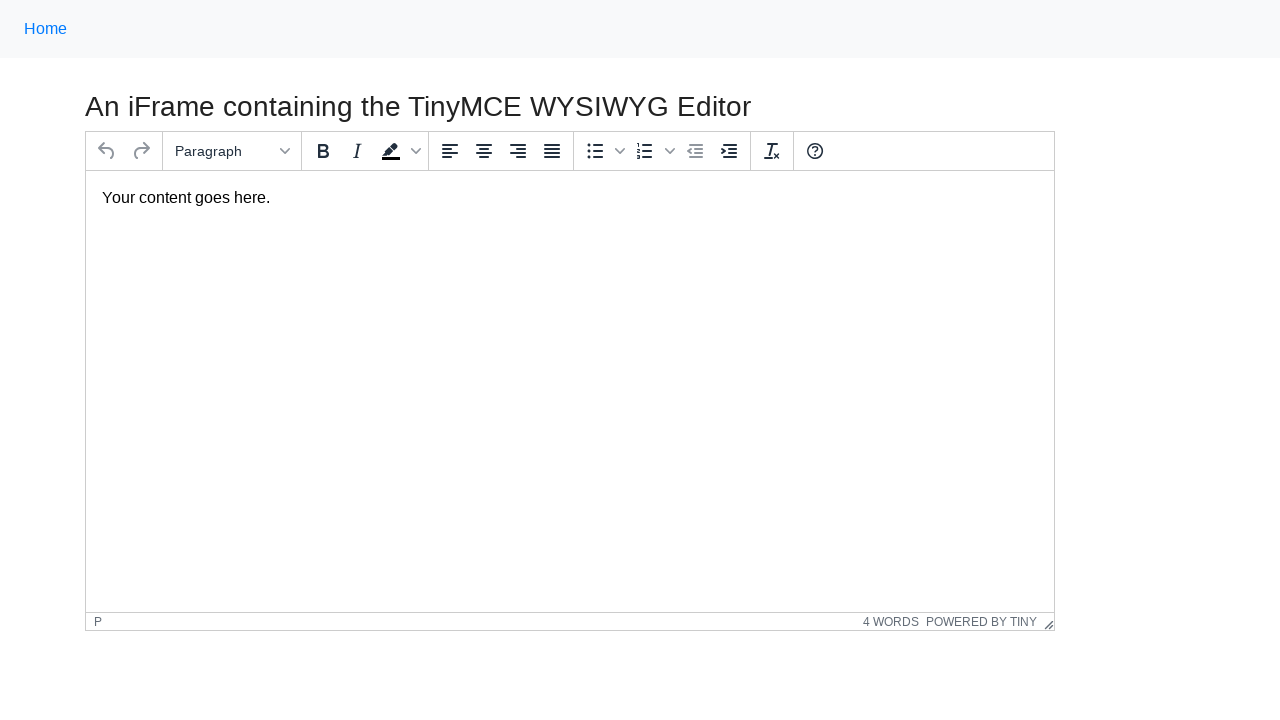

Verified header text (h3) is displayed on parent frame
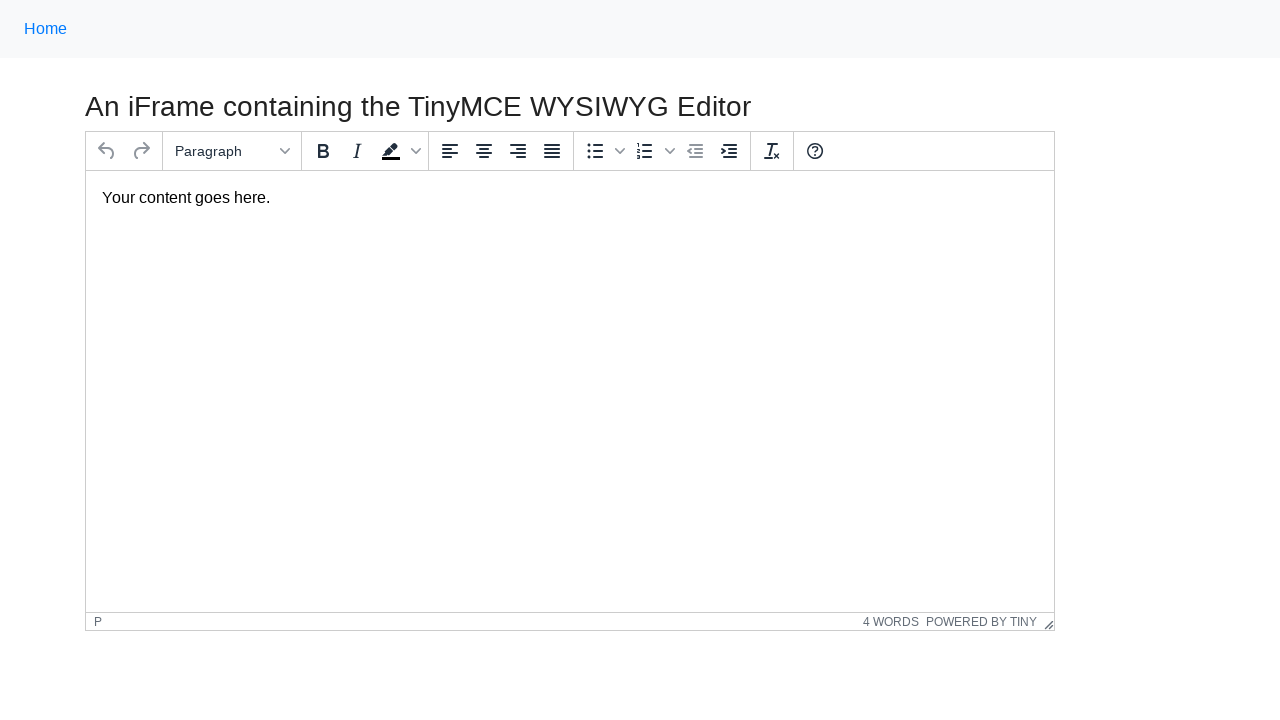

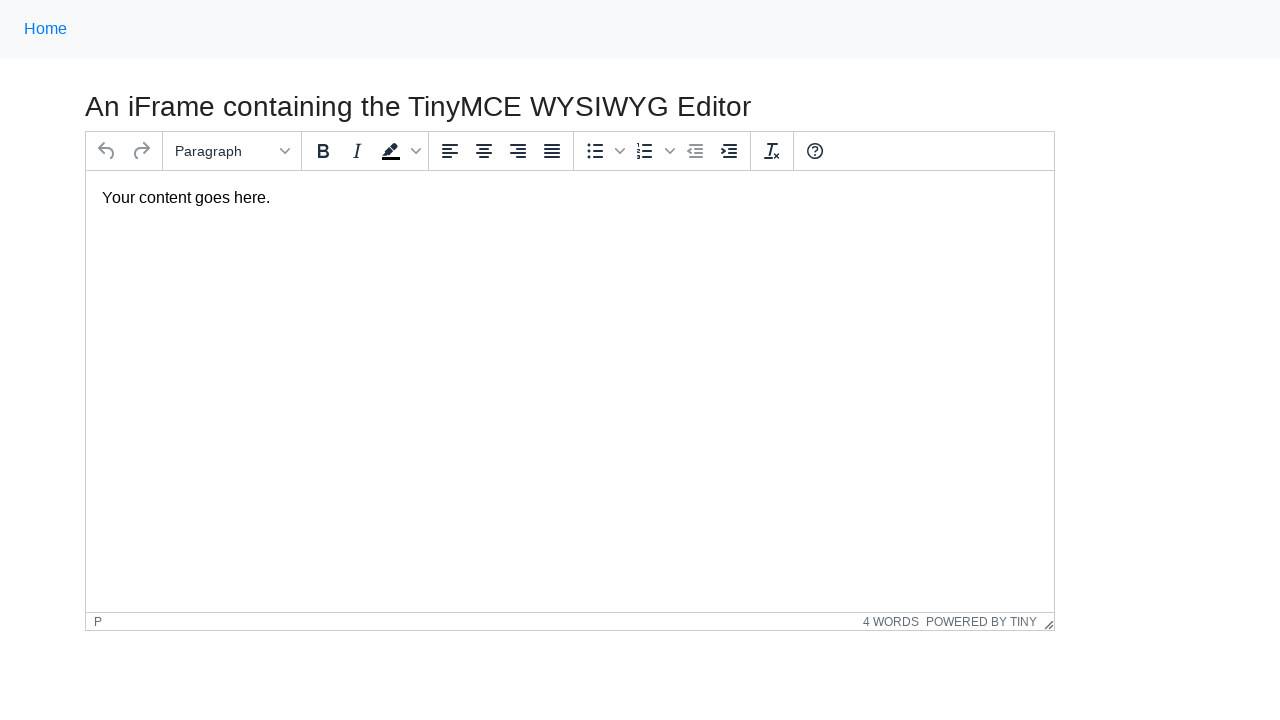